Tests the copyright hyperlink in footer by navigating to the main Parasoft website

Starting URL: https://parabank.parasoft.com/parabank/index.htm

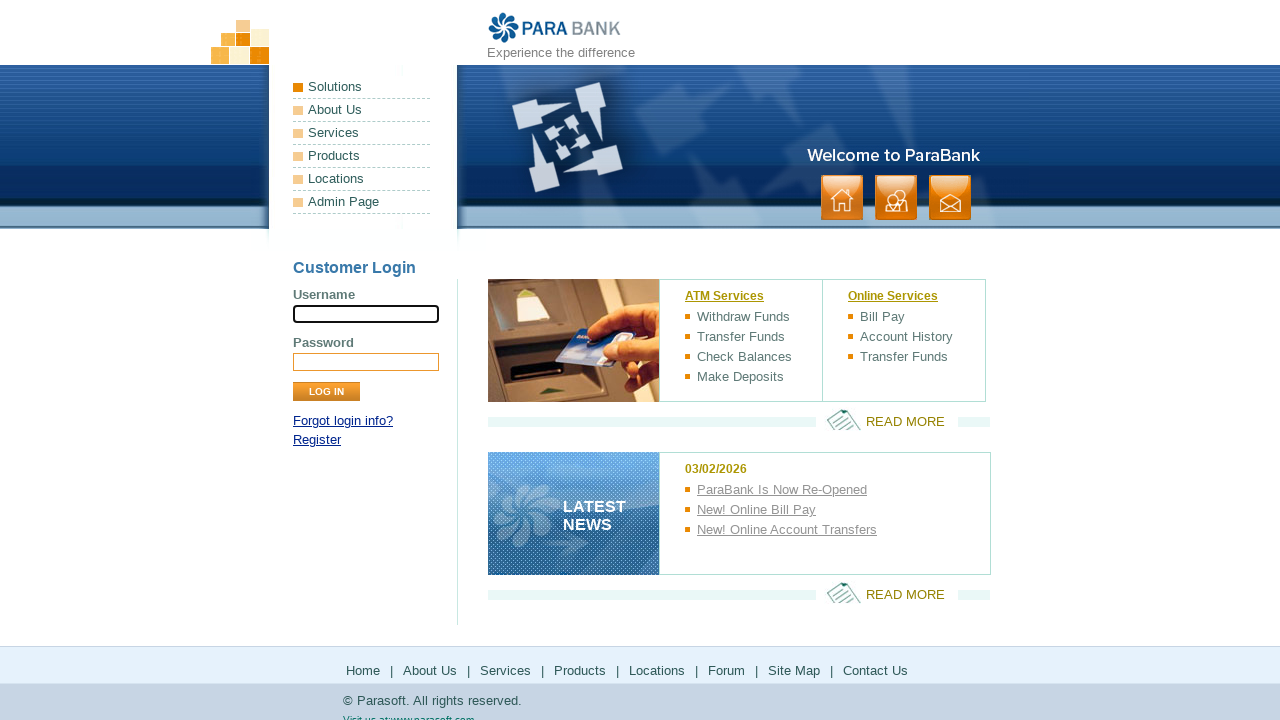

Located copyright hyperlink in footer
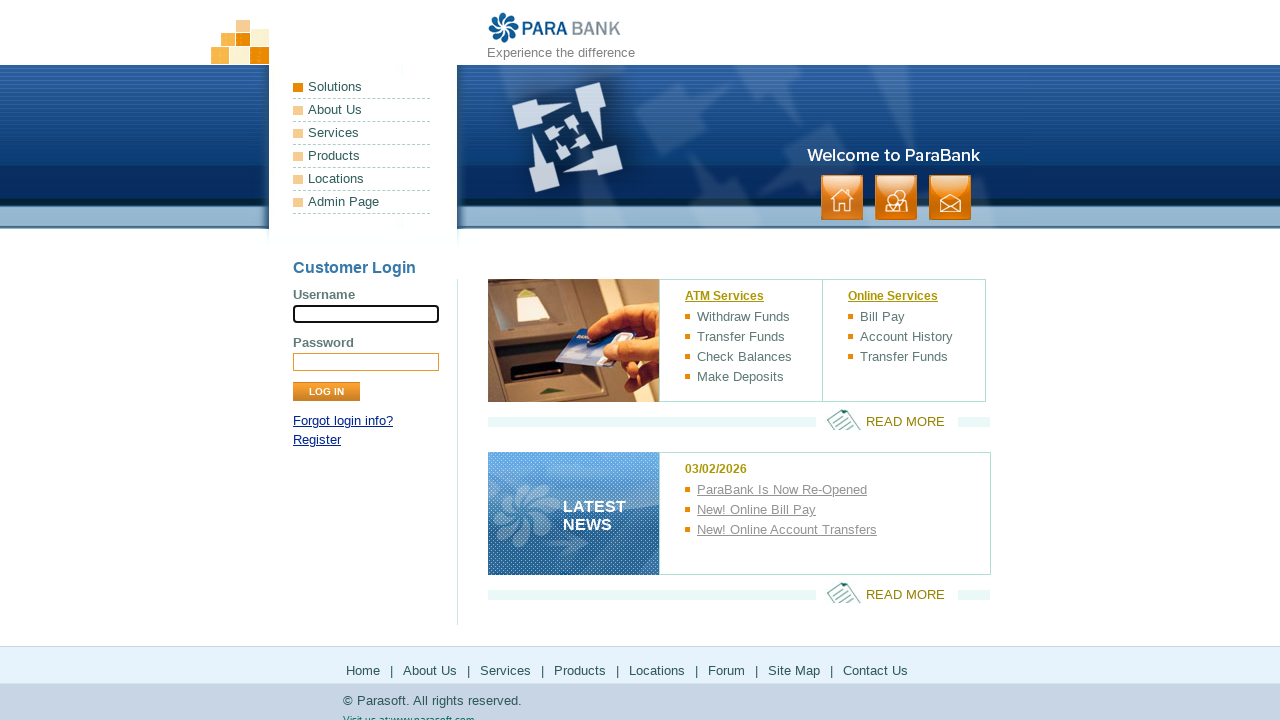

Retrieved href attribute from copyright link: http://www.parasoft.com/
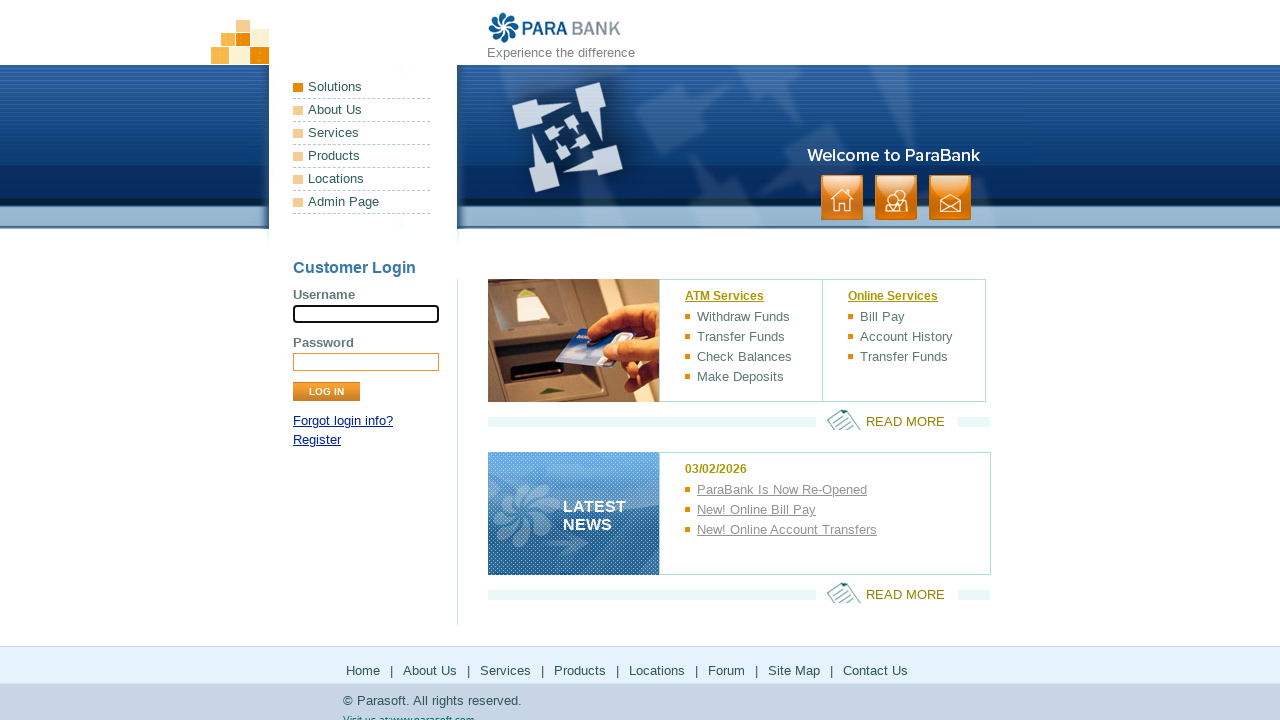

Navigated to copyright link URL: http://www.parasoft.com/
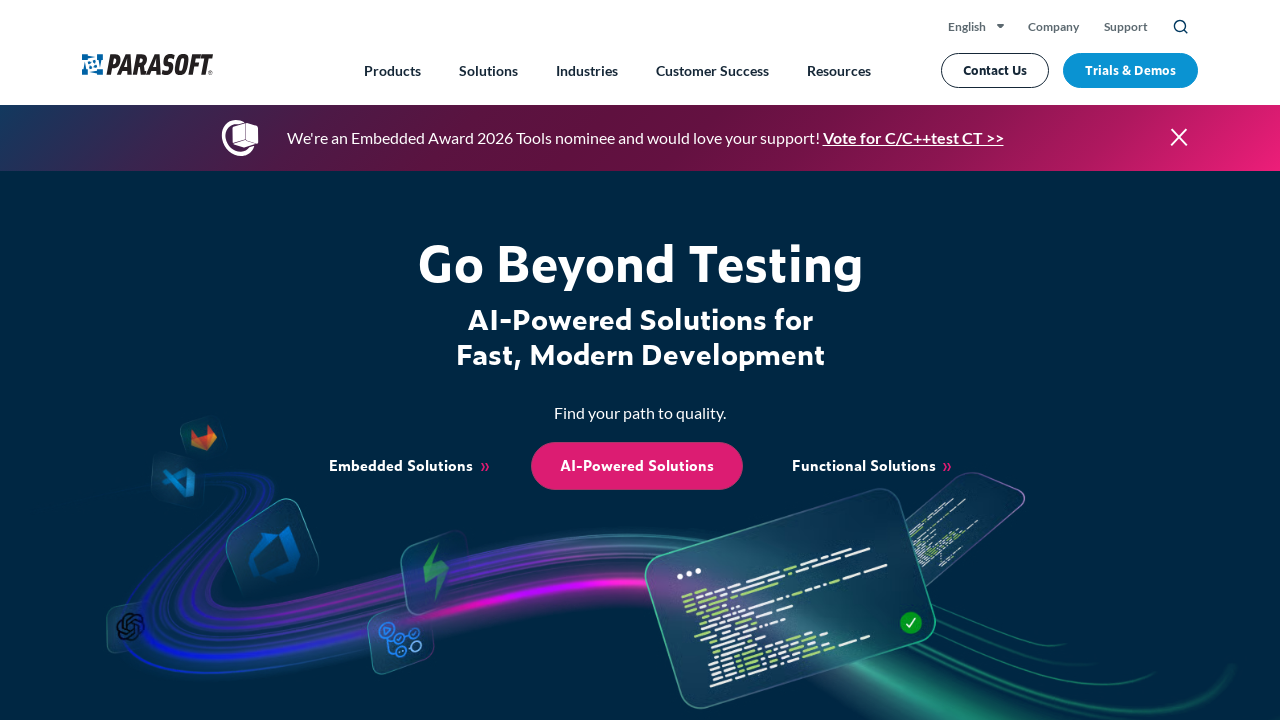

Verified navigation to https://www.parasoft.com/
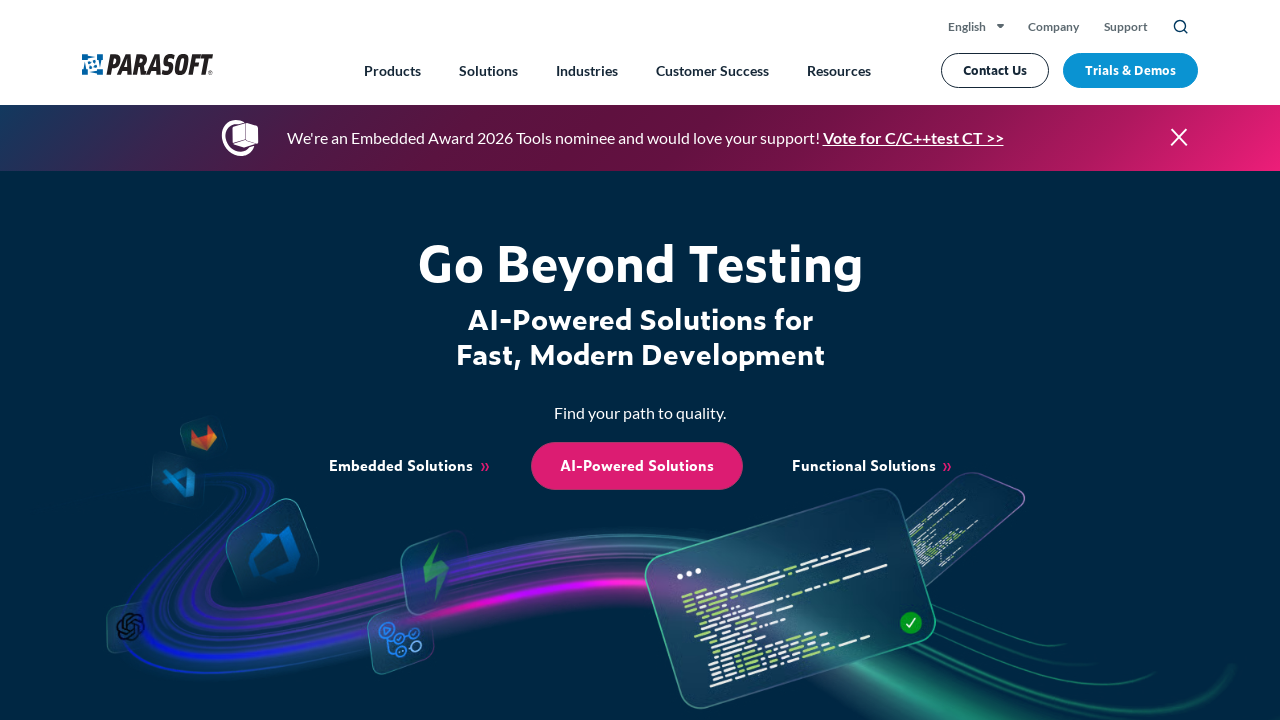

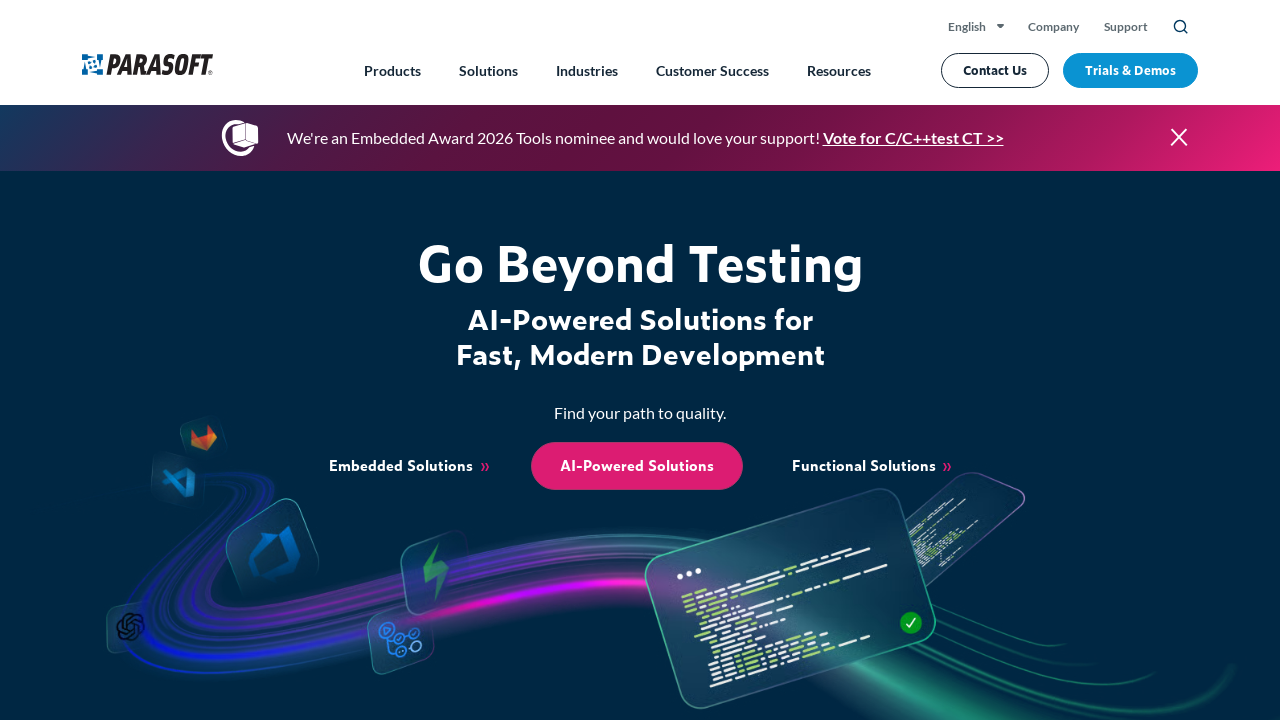